Tests window handling by opening a new window, switching between parent and child windows, and verifying content in each window

Starting URL: https://the-internet.herokuapp.com/

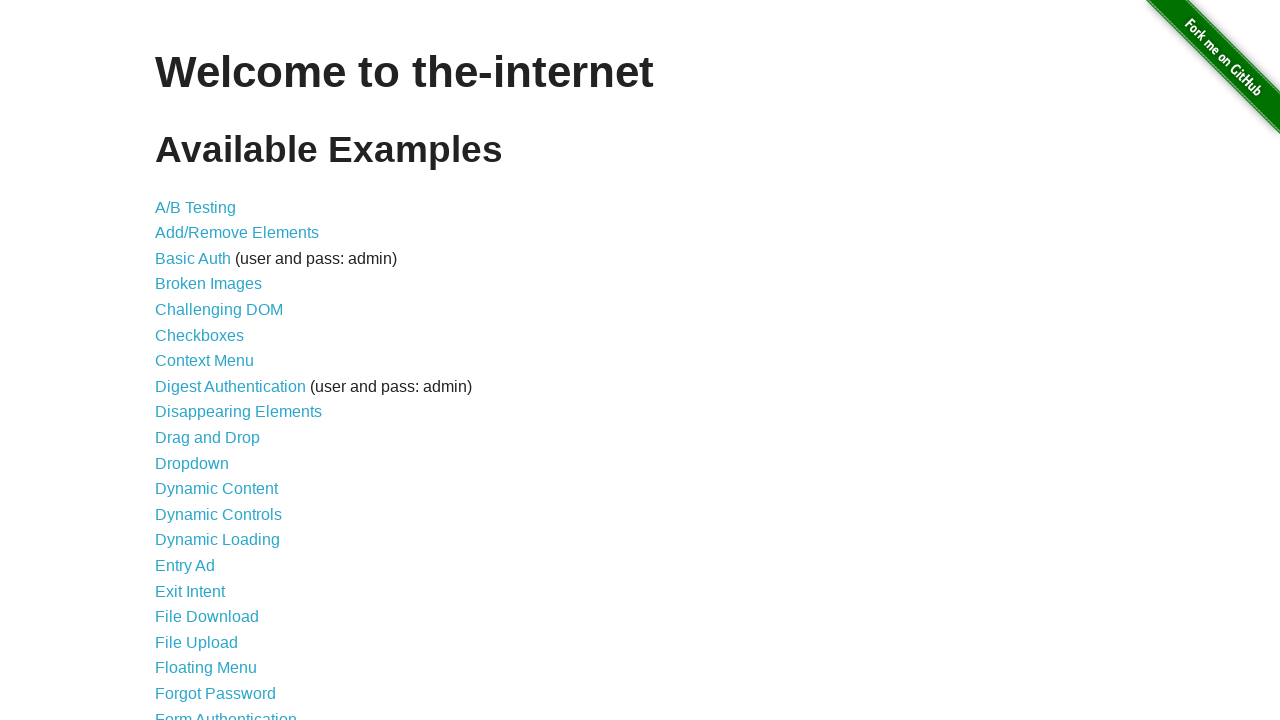

Clicked on the Windows link at (218, 369) on a[href='/windows']
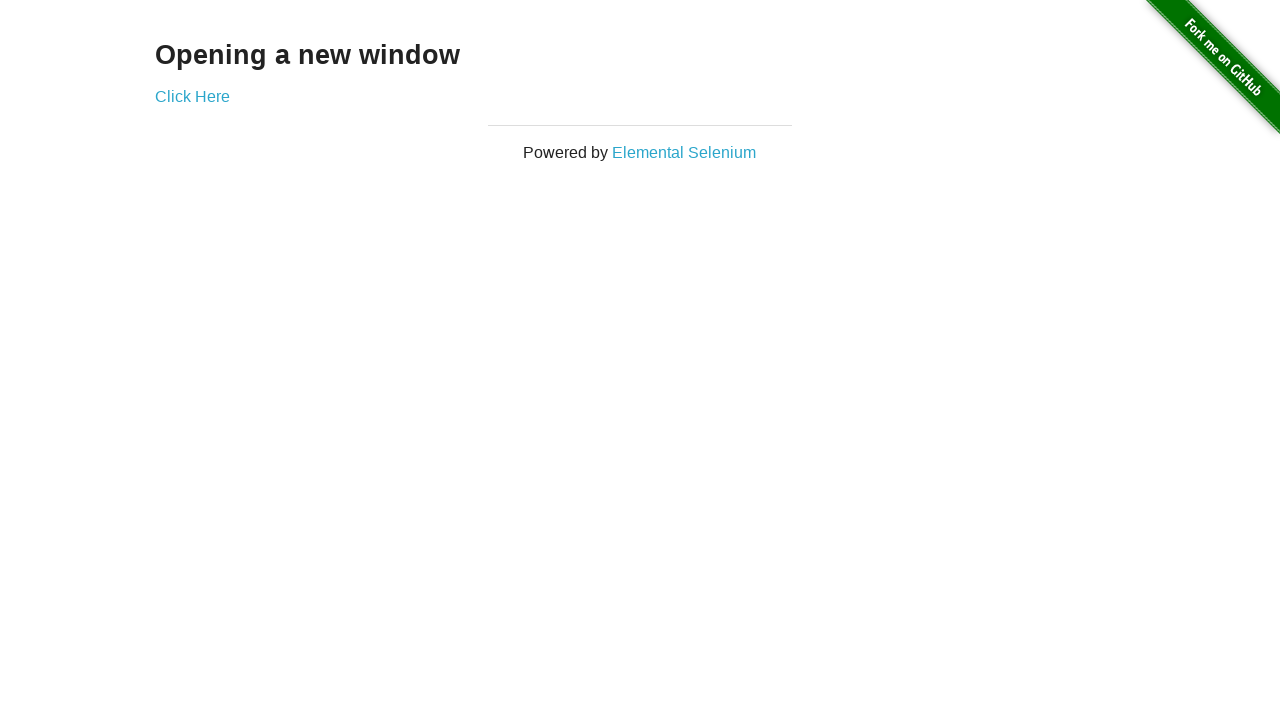

Clicked to open a new window at (192, 96) on a[href='/windows/new']
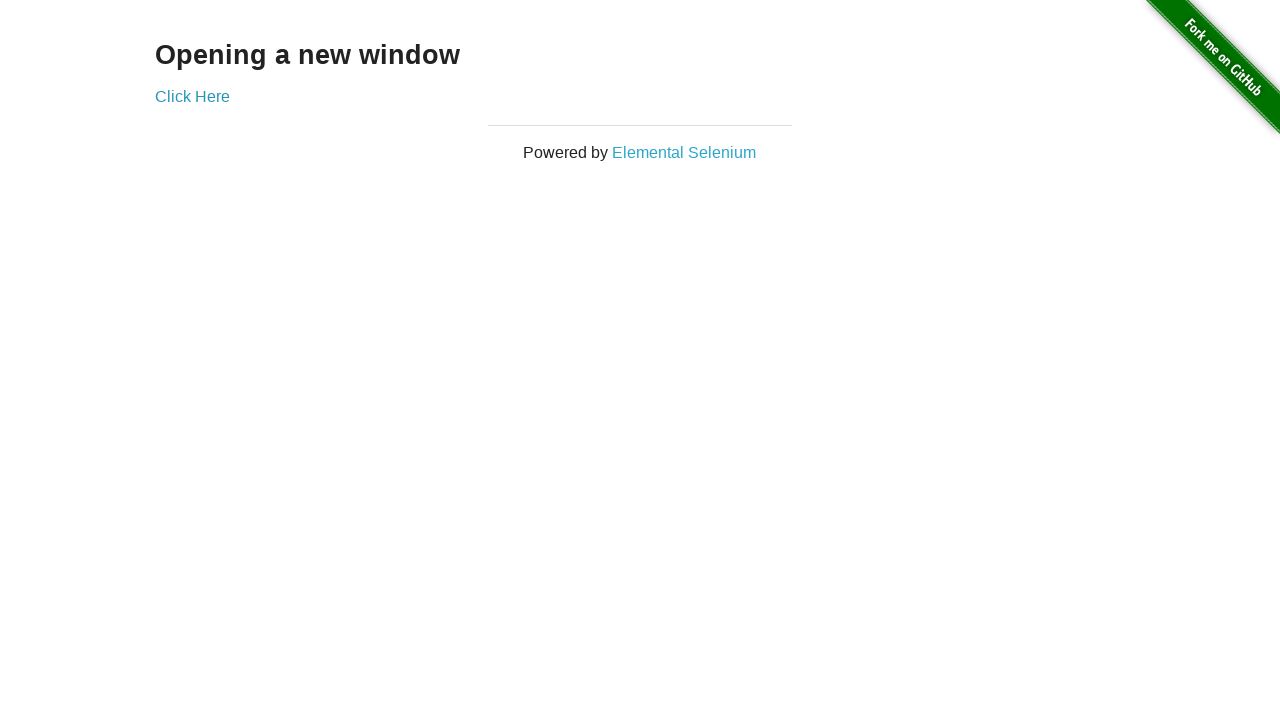

New window opened and captured
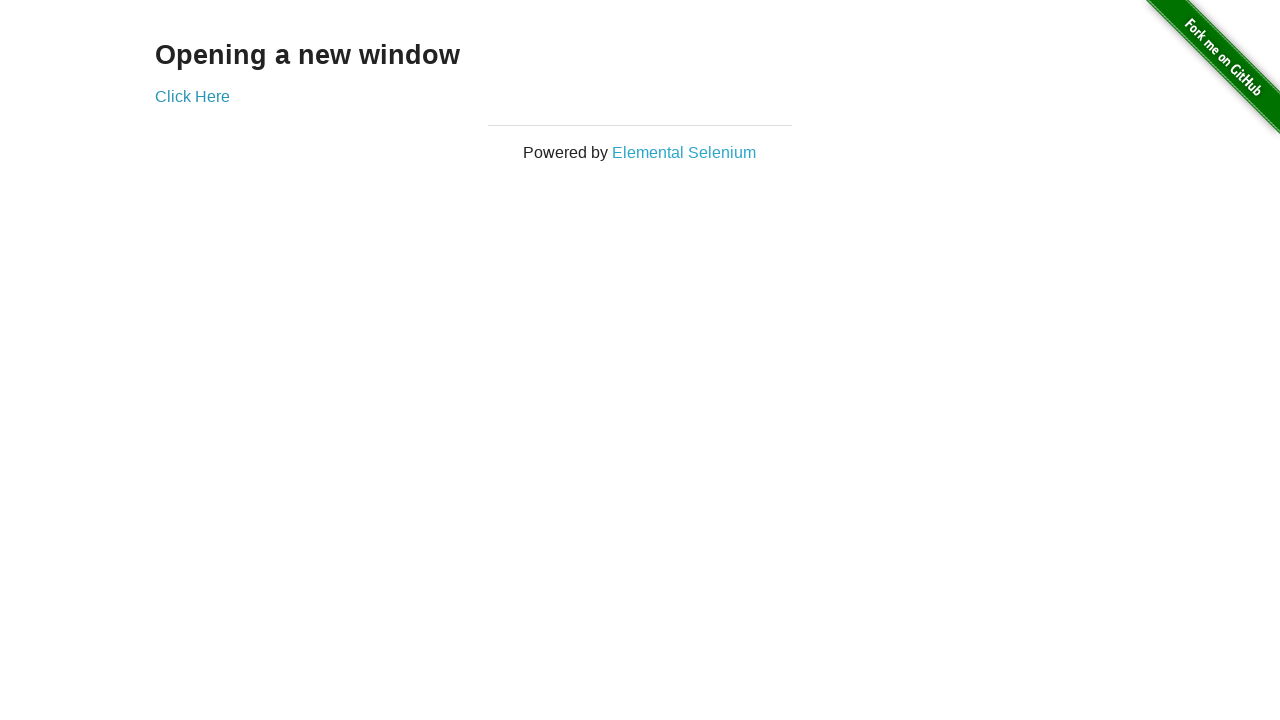

New page finished loading
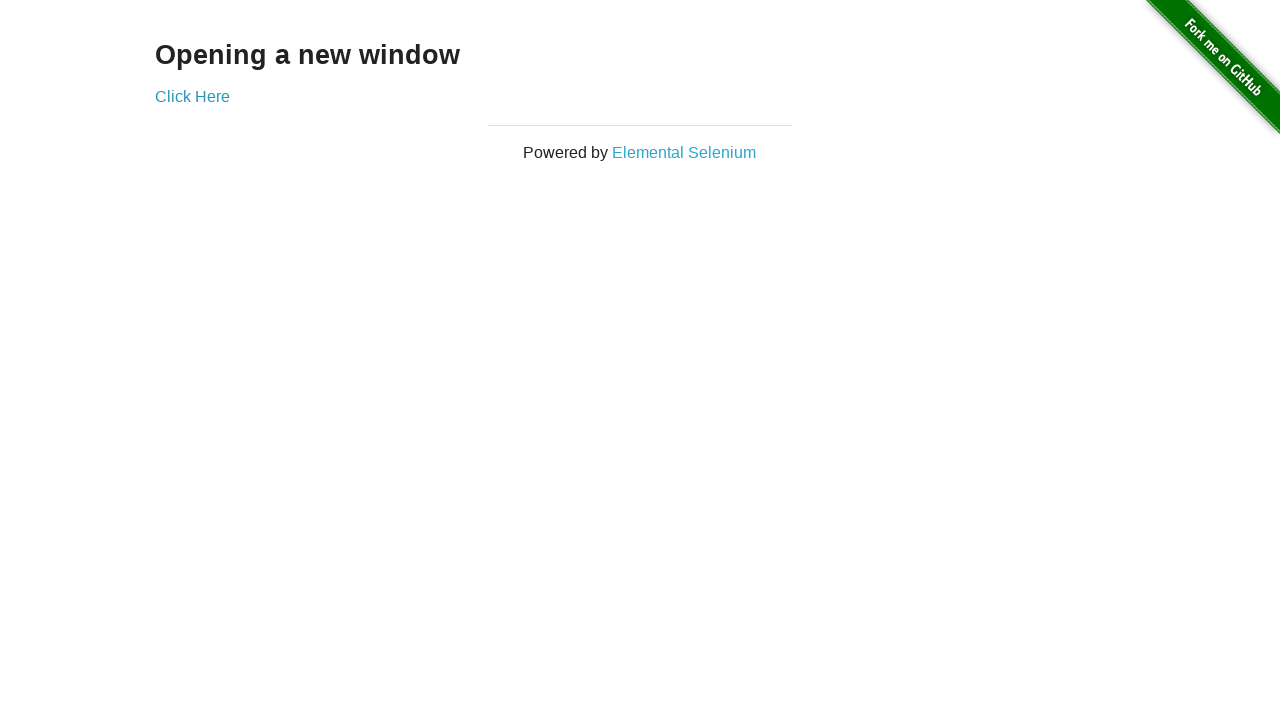

Retrieved text from new window: 
  New Window

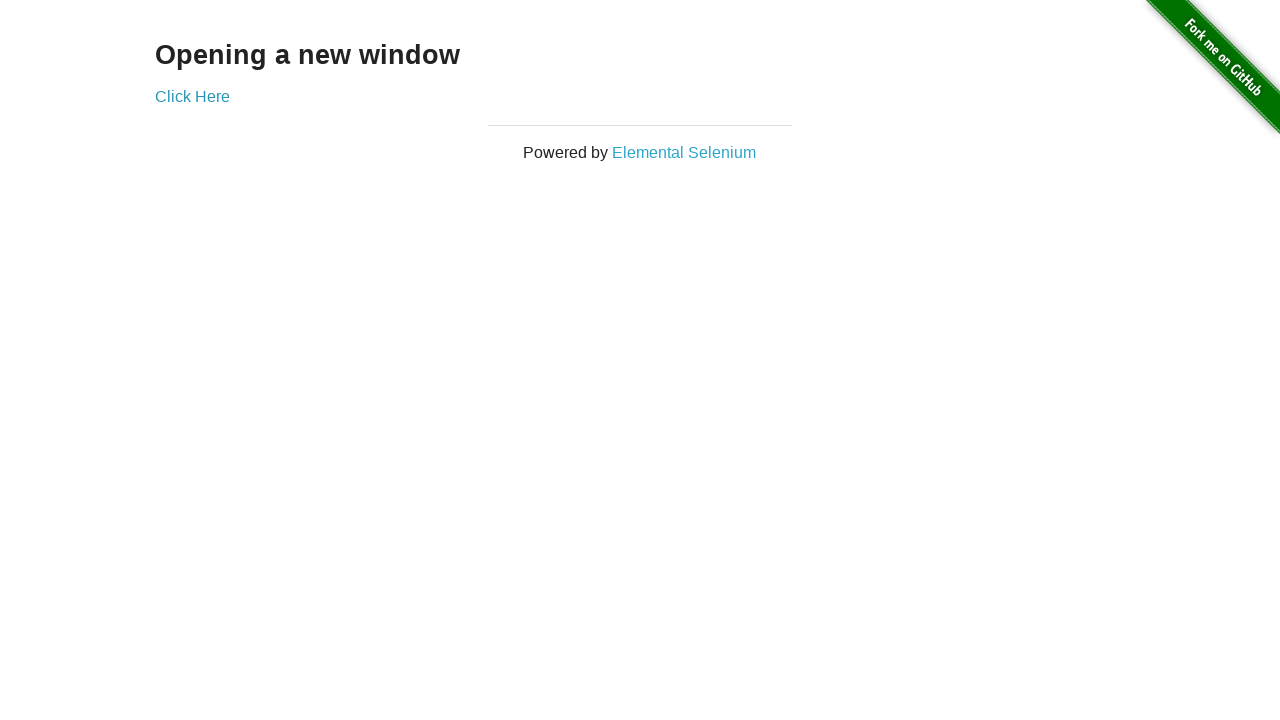

Retrieved text from original window: Opening a new window
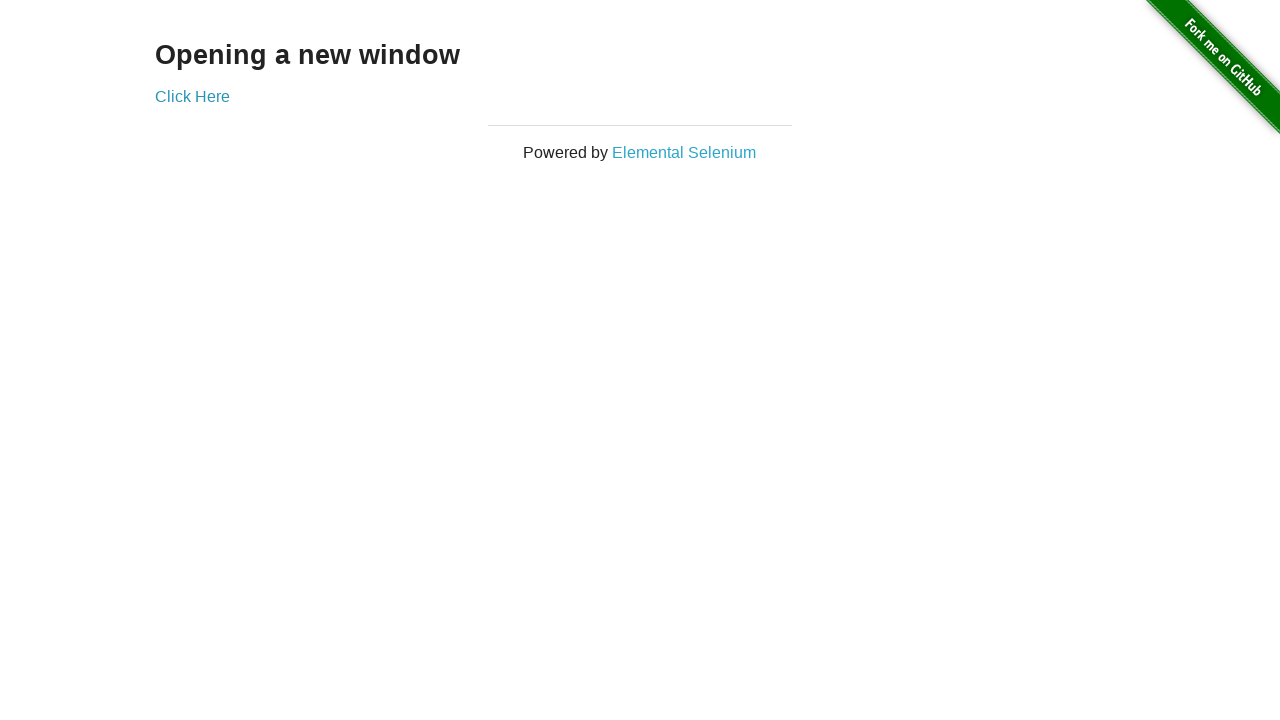

Closed the new window
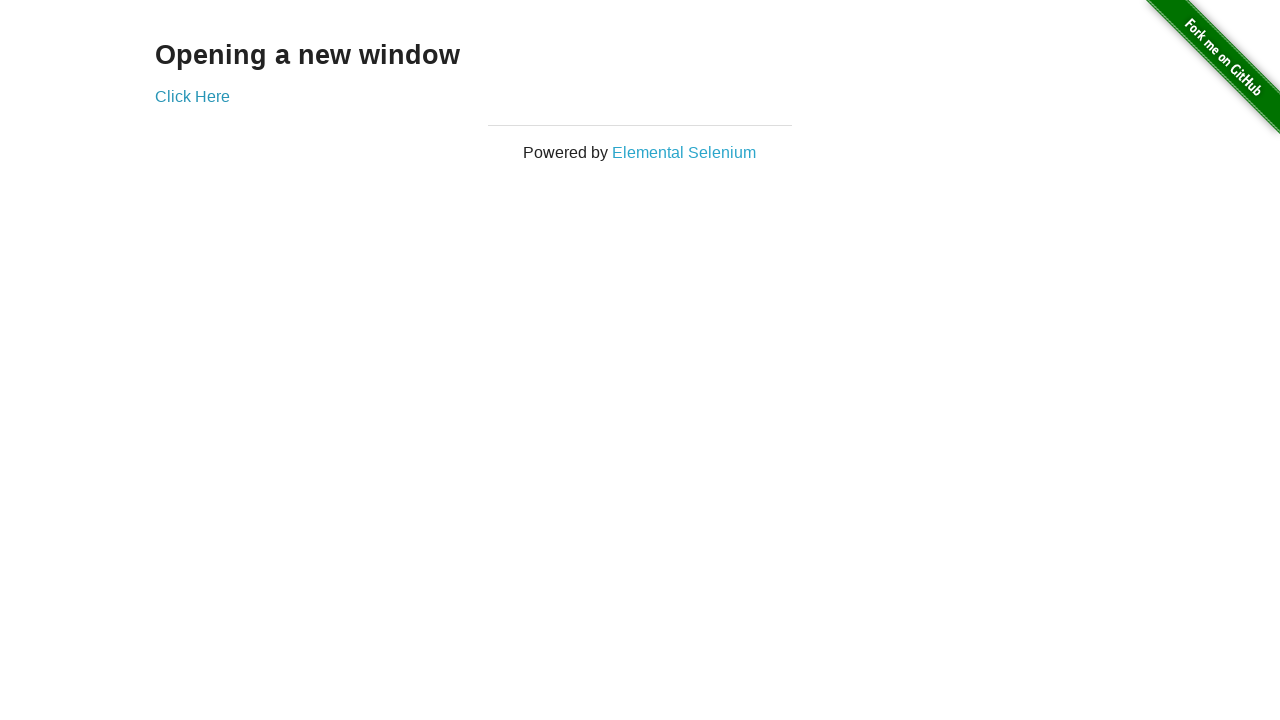

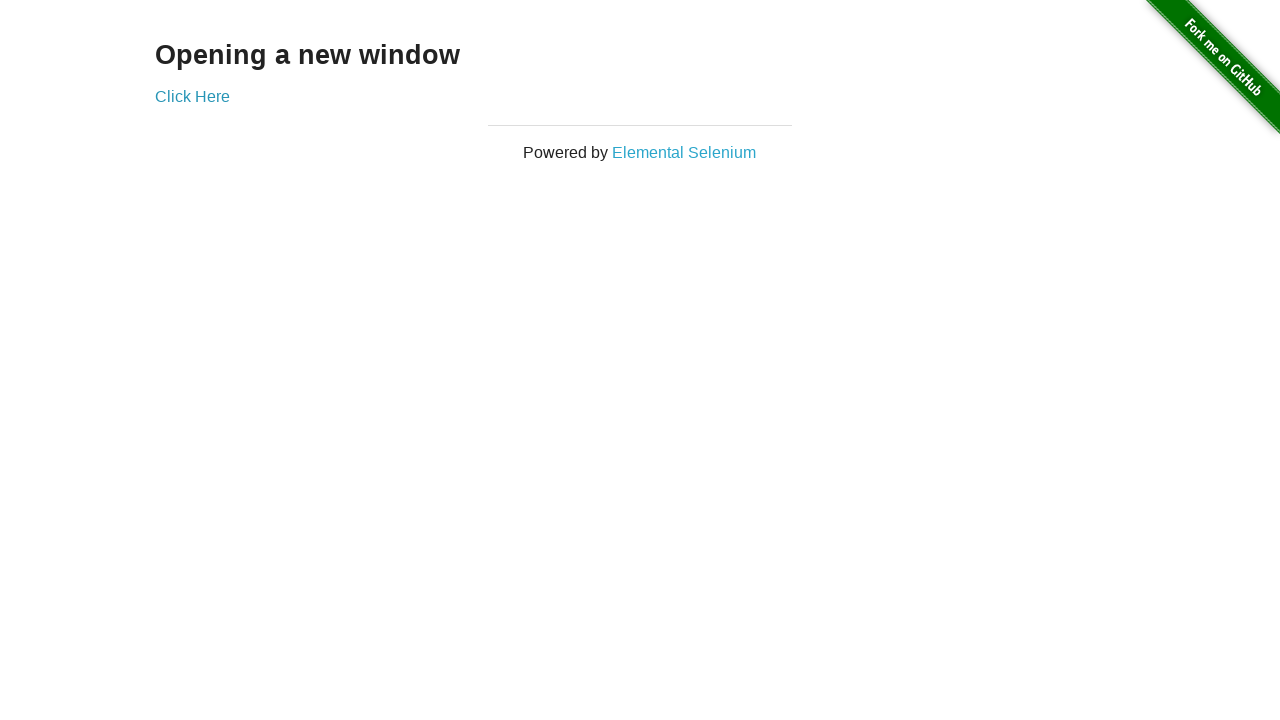